Tests that edits are saved when the input loses focus (blur event).

Starting URL: https://demo.playwright.dev/todomvc

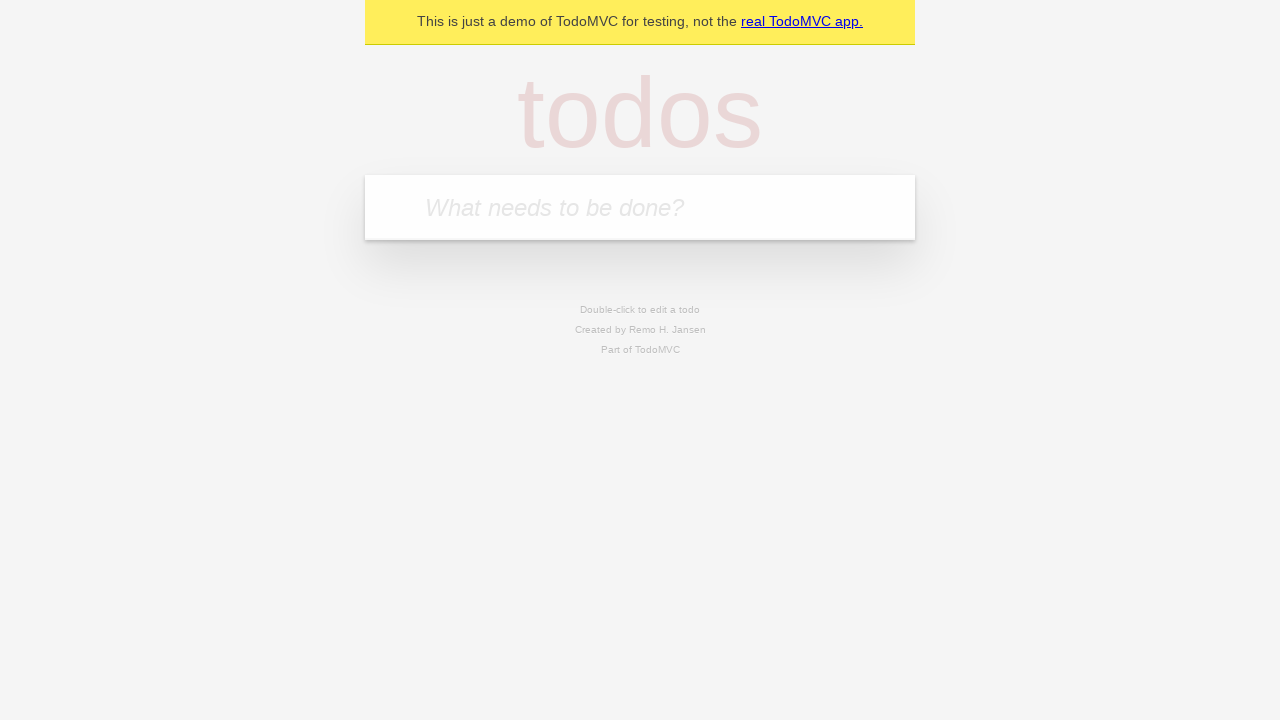

Filled input with first todo: 'buy some cheese' on internal:attr=[placeholder="What needs to be done?"i]
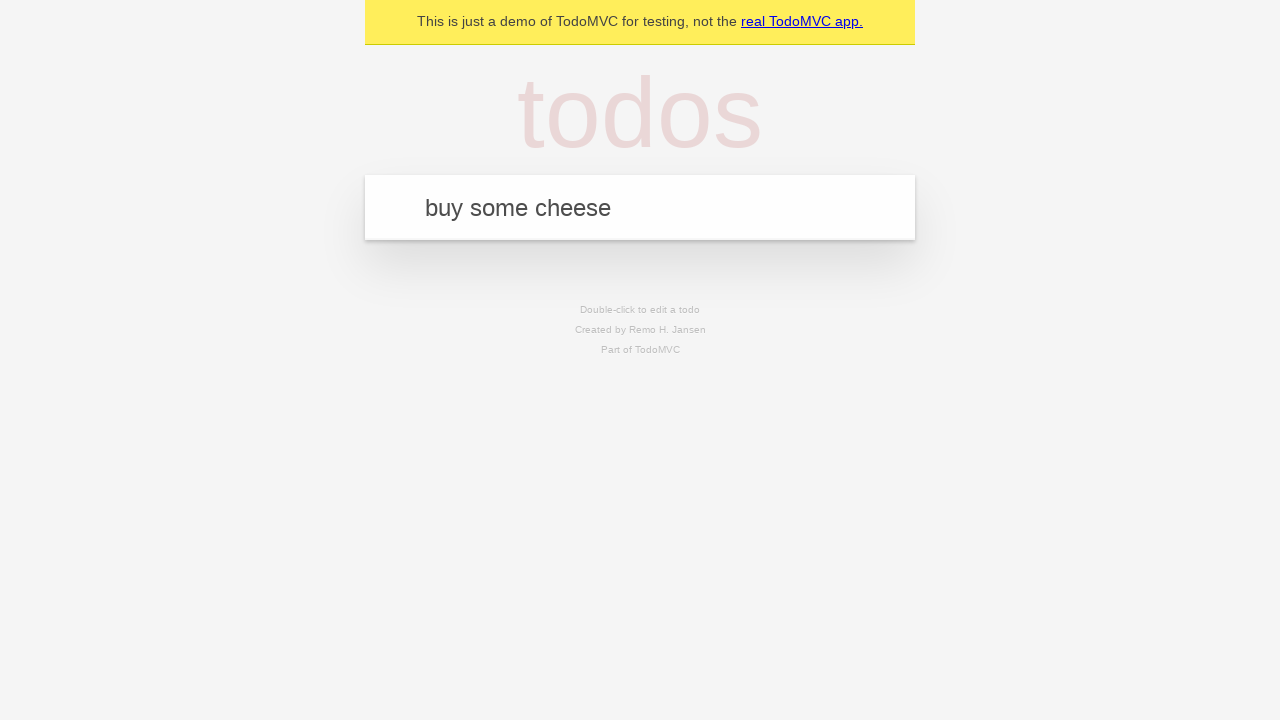

Pressed Enter to create first todo on internal:attr=[placeholder="What needs to be done?"i]
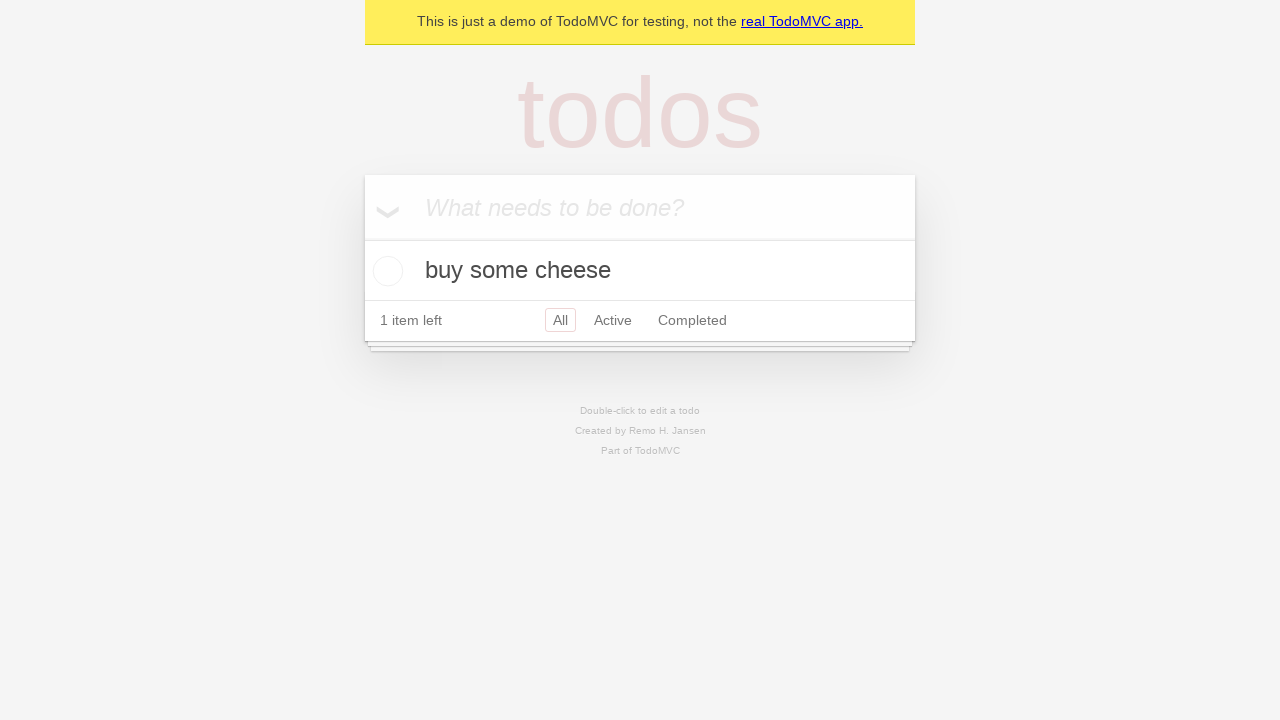

Filled input with second todo: 'feed the cat' on internal:attr=[placeholder="What needs to be done?"i]
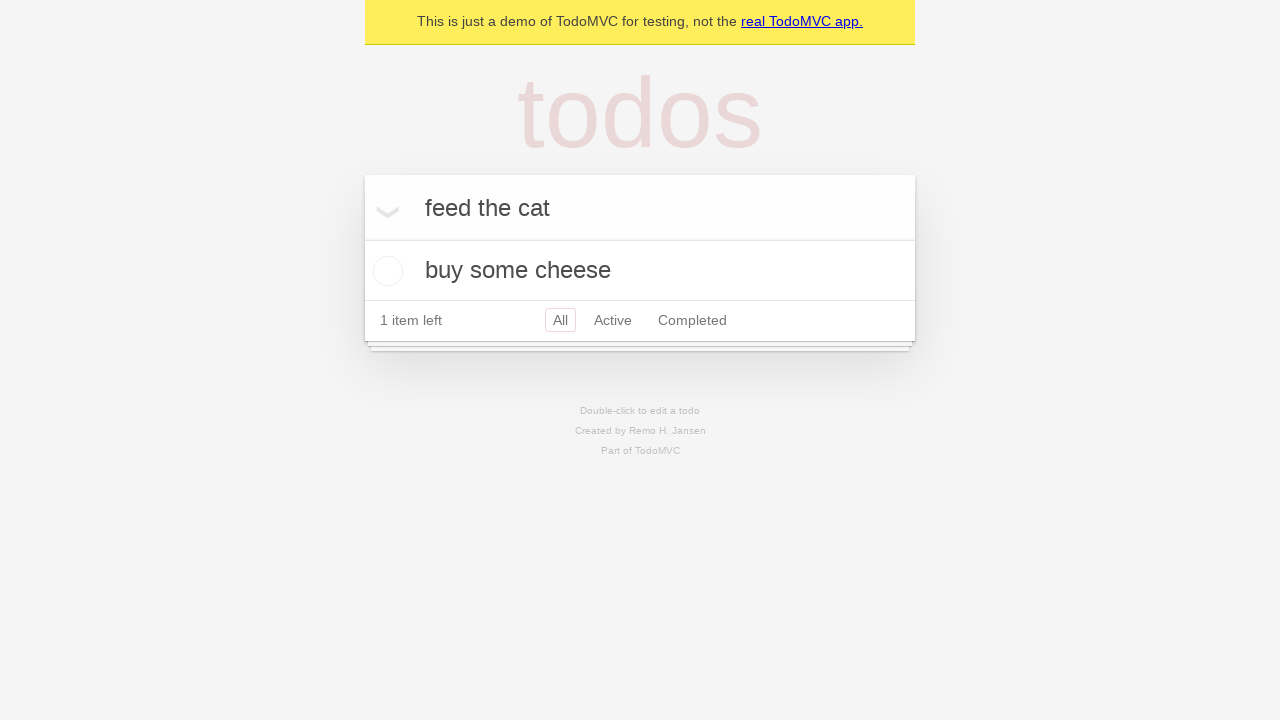

Pressed Enter to create second todo on internal:attr=[placeholder="What needs to be done?"i]
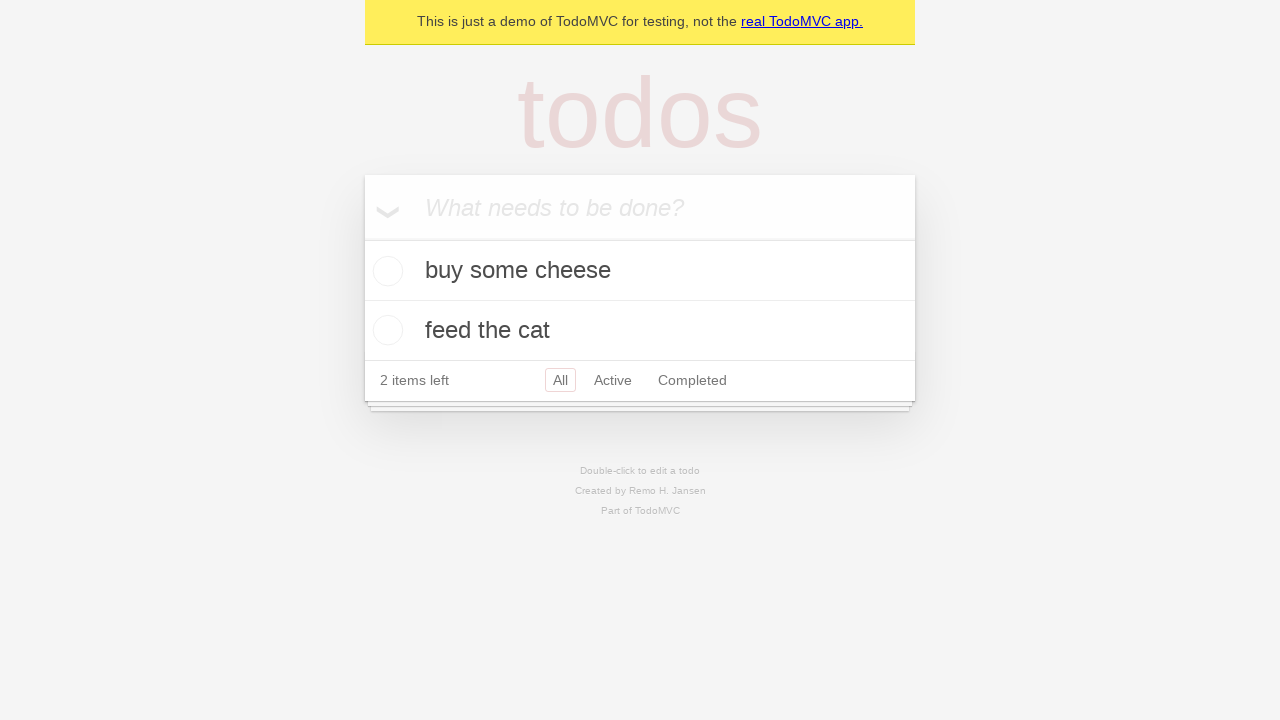

Filled input with third todo: 'book a doctors appointment' on internal:attr=[placeholder="What needs to be done?"i]
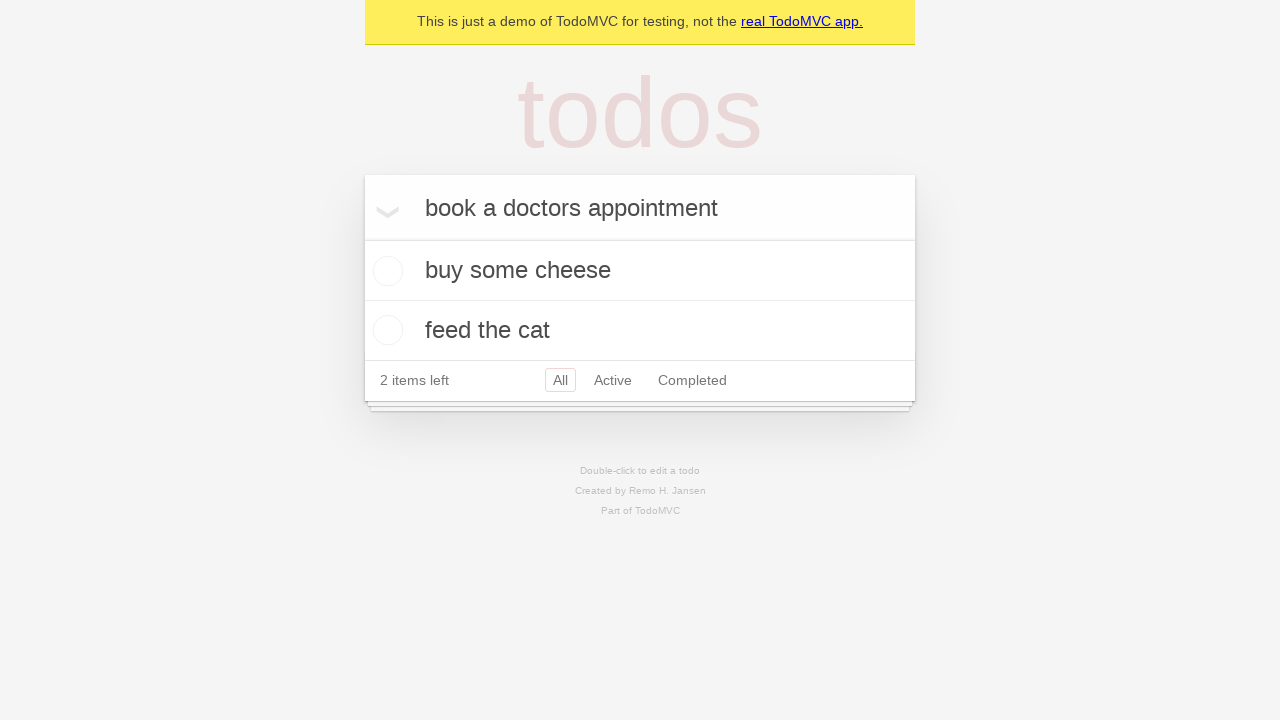

Pressed Enter to create third todo on internal:attr=[placeholder="What needs to be done?"i]
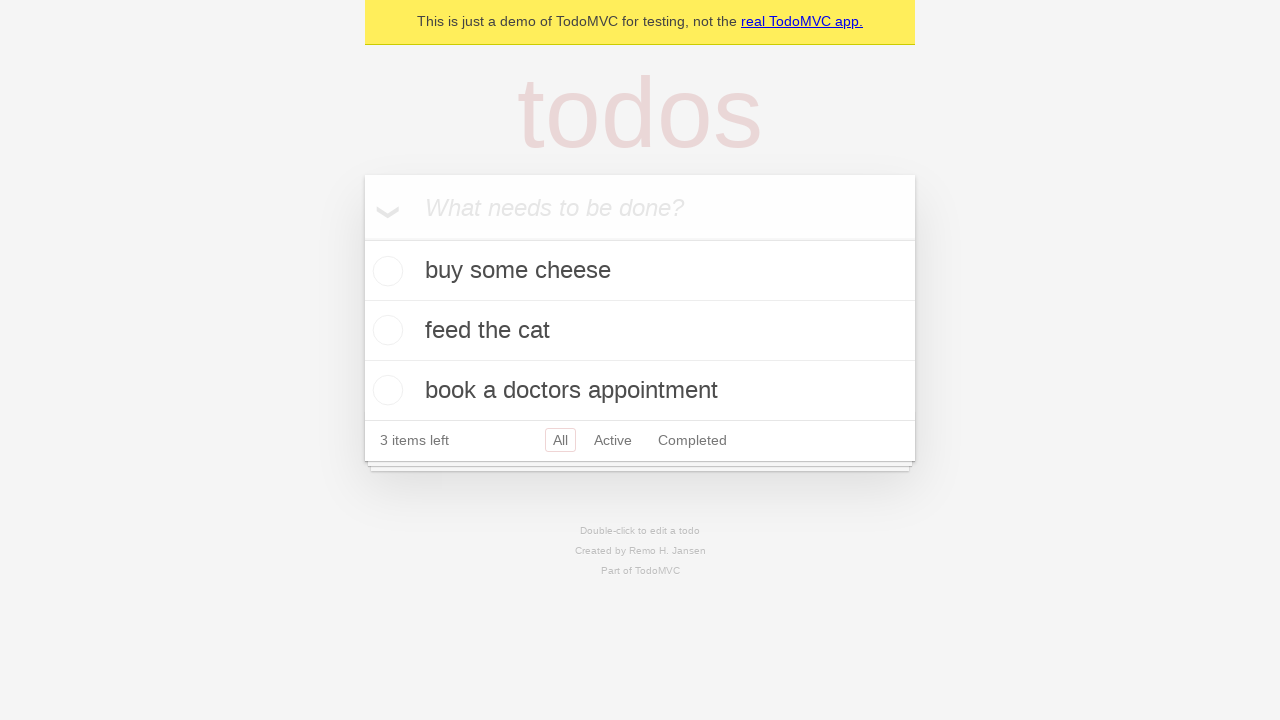

Double-clicked second todo to enter edit mode at (640, 331) on internal:testid=[data-testid="todo-item"s] >> nth=1
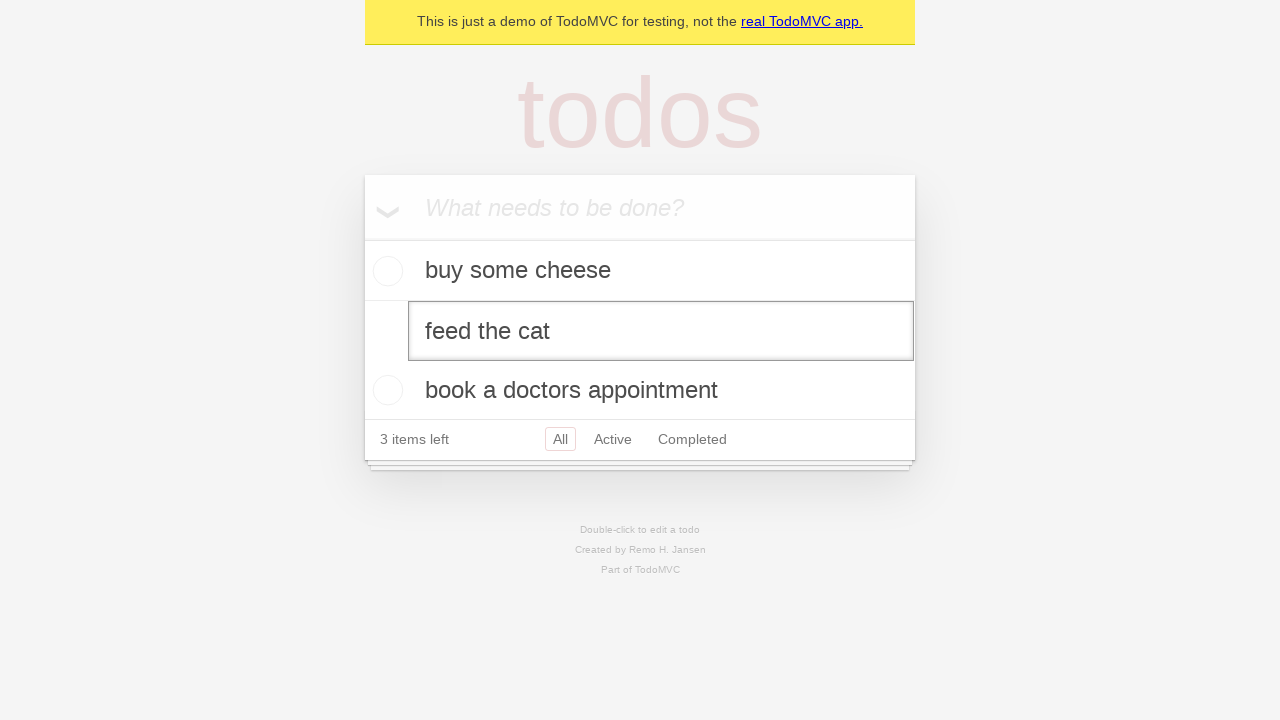

Filled edit field with new text: 'buy some sausages' on internal:testid=[data-testid="todo-item"s] >> nth=1 >> internal:role=textbox[nam
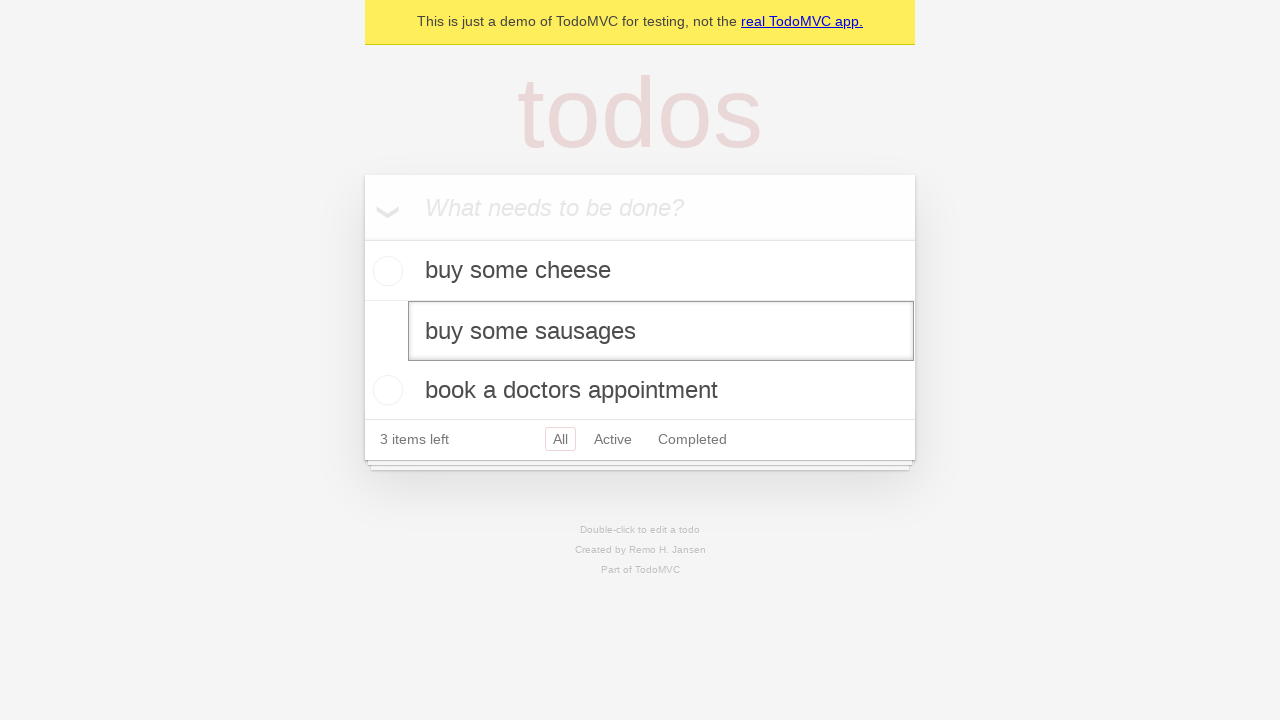

Dispatched blur event to save edit
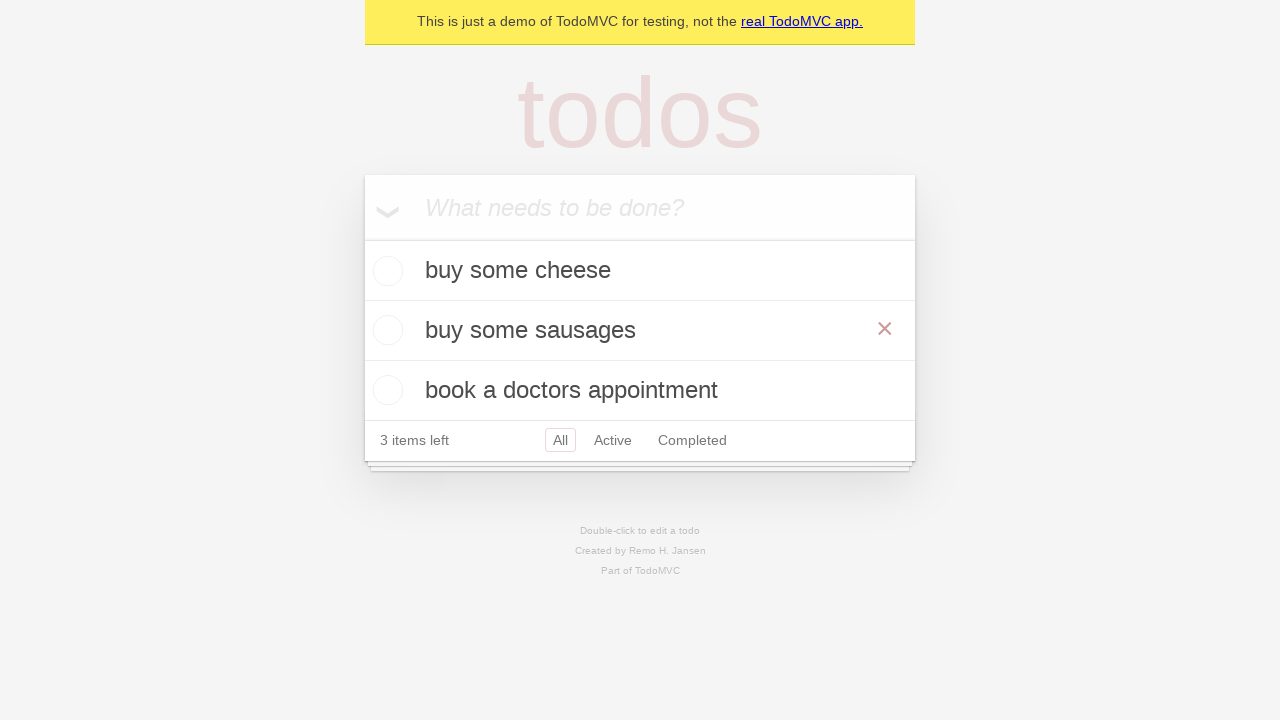

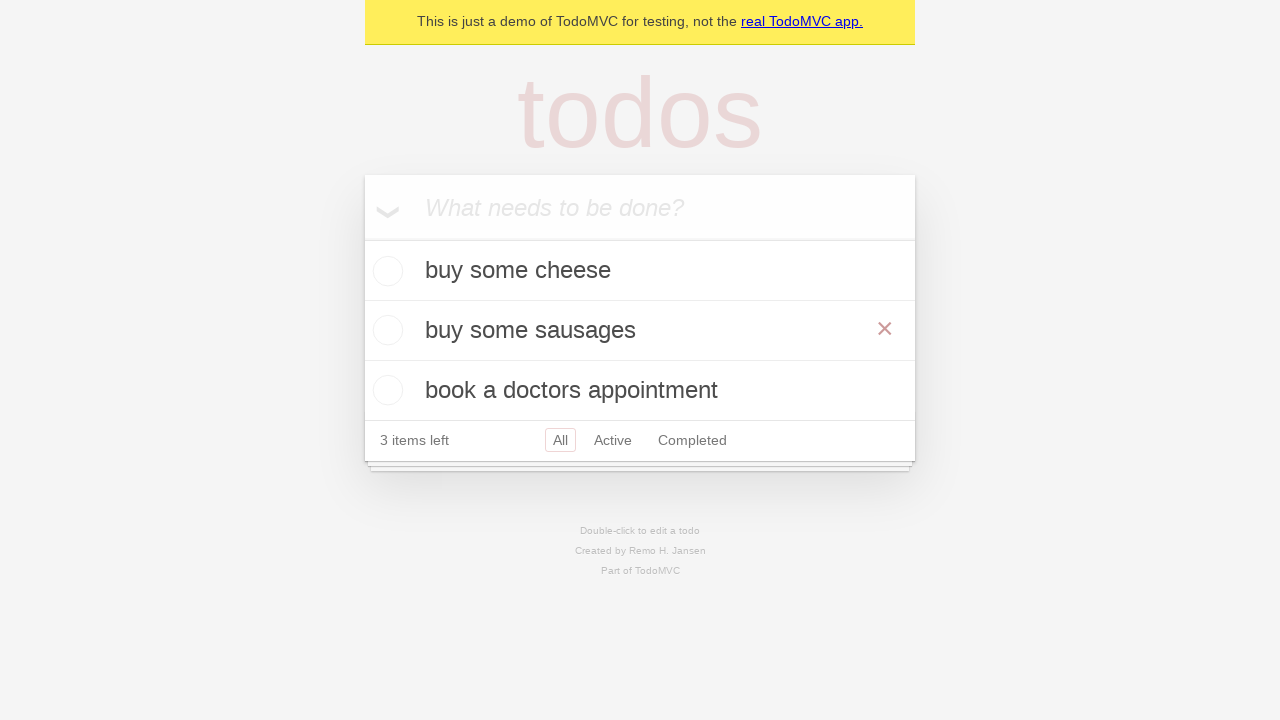